Tests iframe switching functionality by navigating to W3Schools JavaScript tryit editor, switching to the result iframe, and clicking the "Click me" button inside it.

Starting URL: https://www.w3schools.com/js/tryit.asp?filename=tryjs_myfirst

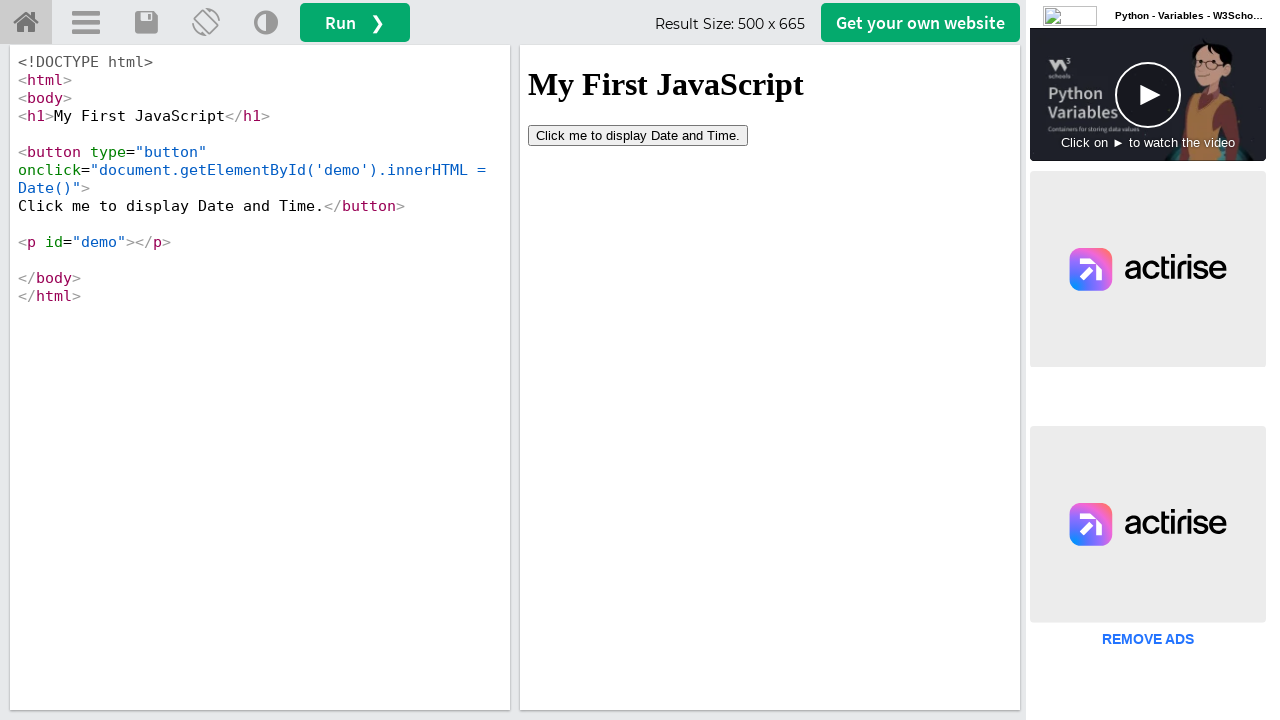

Located iframe#iframeResult containing the result
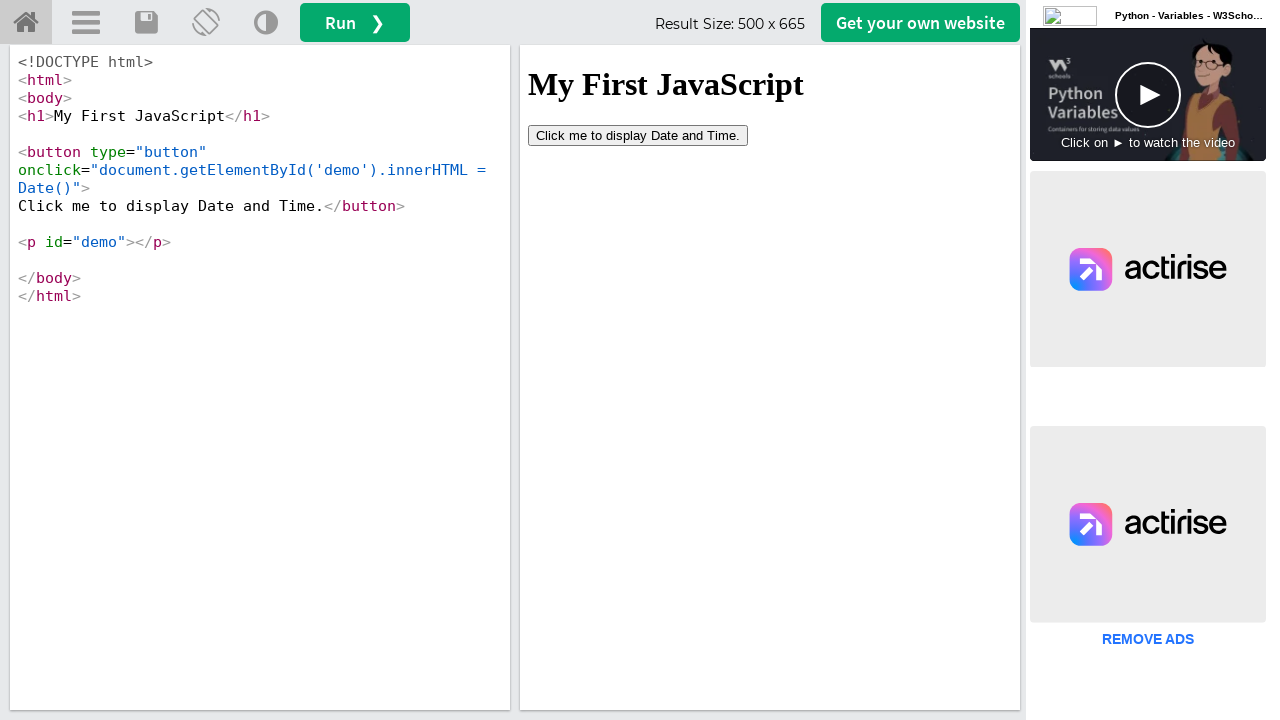

Clicked the 'Click me' button inside the result iframe at (638, 135) on iframe#iframeResult >> internal:control=enter-frame >> button[type='button']
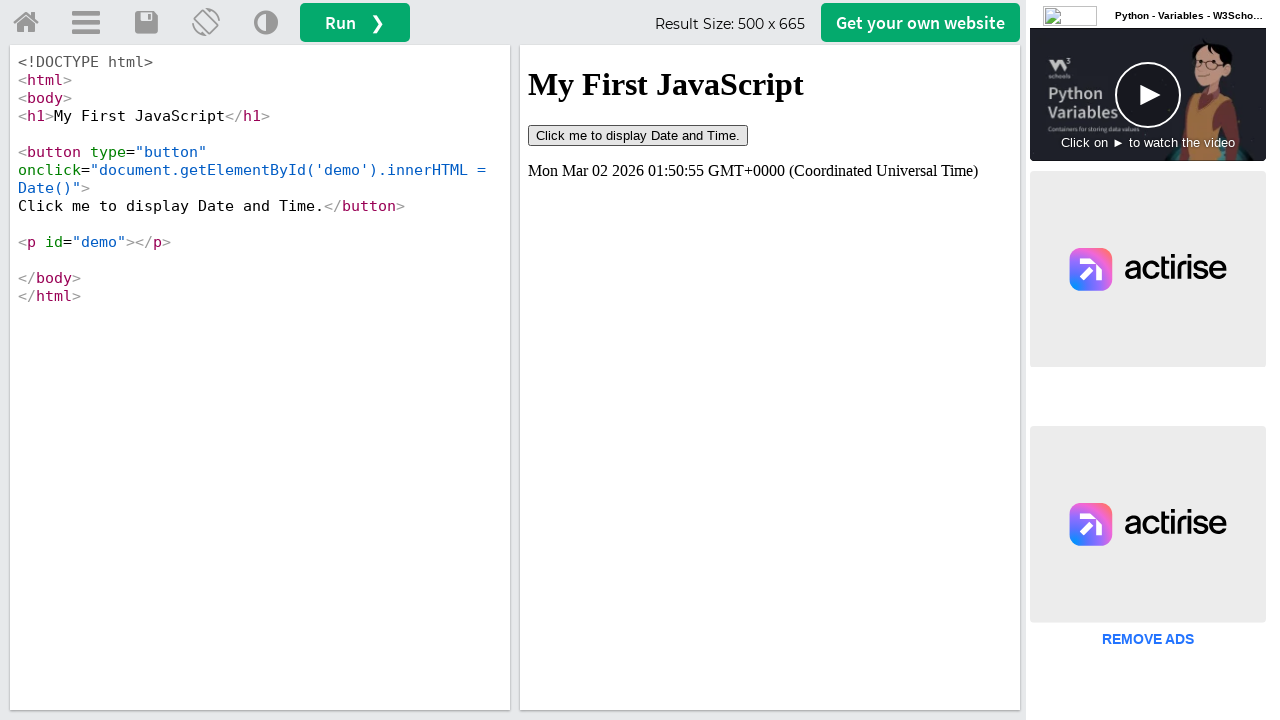

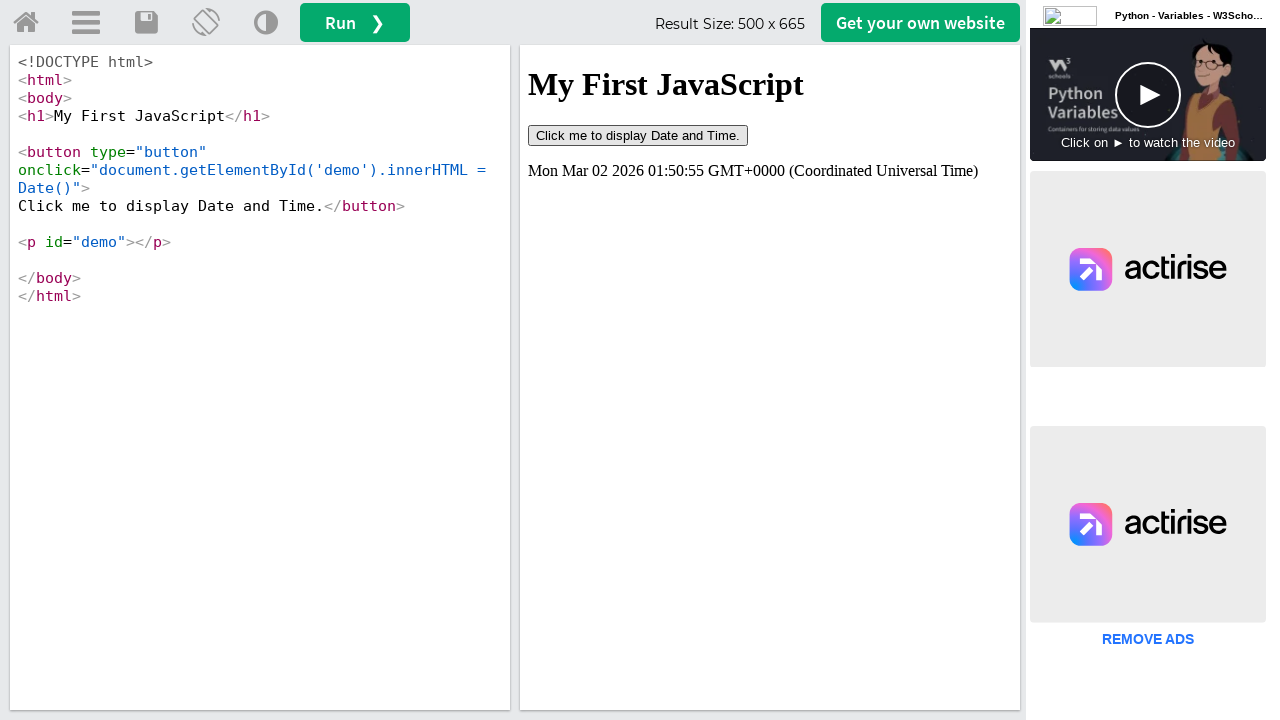